Tests the slider functionality by clicking the next button 3 times and verifying the slider displays the correct content and page counter shows "4/4"

Starting URL: https://wargaming.com/ru/

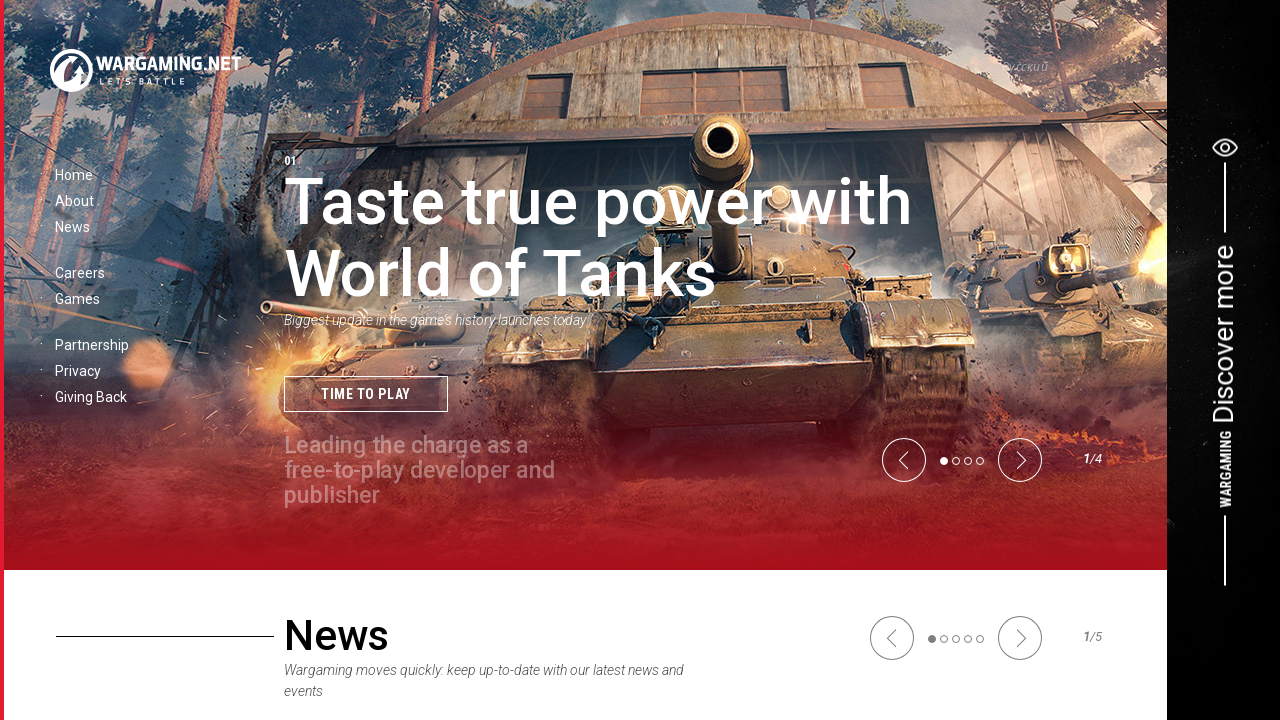

Clicked slider next button (1st click) at (1020, 460) on .next >> nth=0
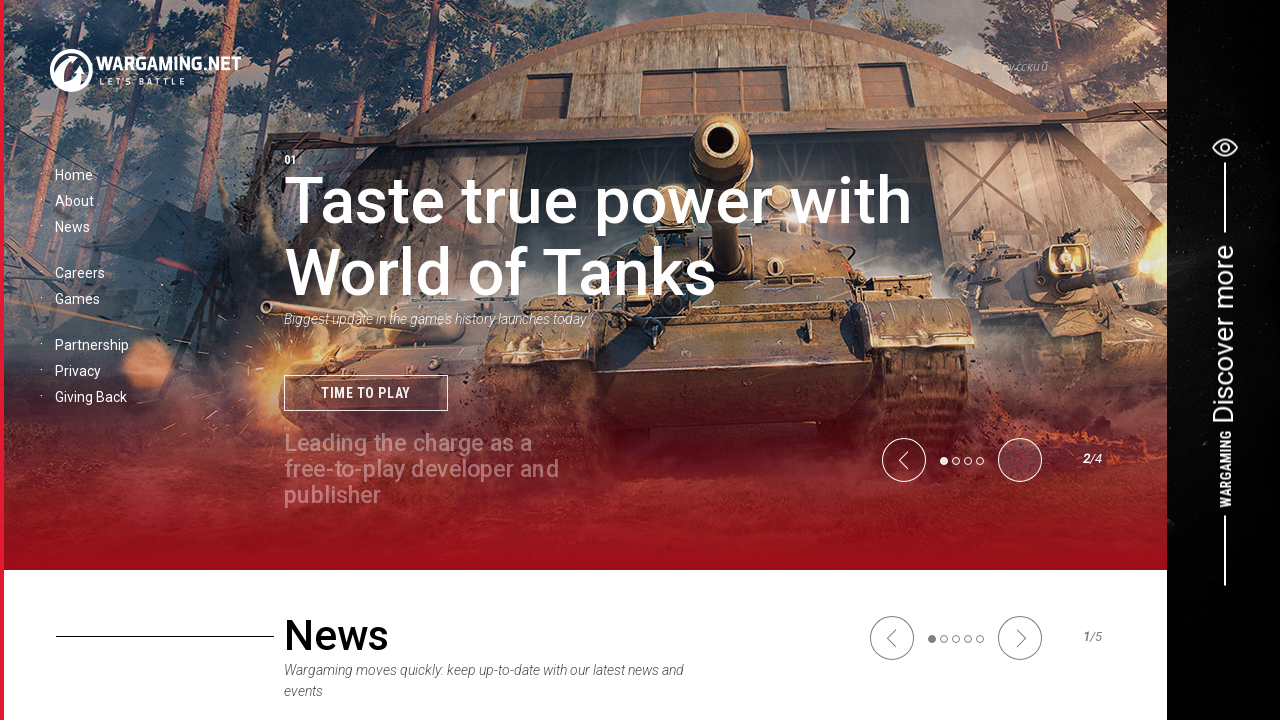

Clicked slider next button (2nd click) at (1020, 460) on .next >> nth=0
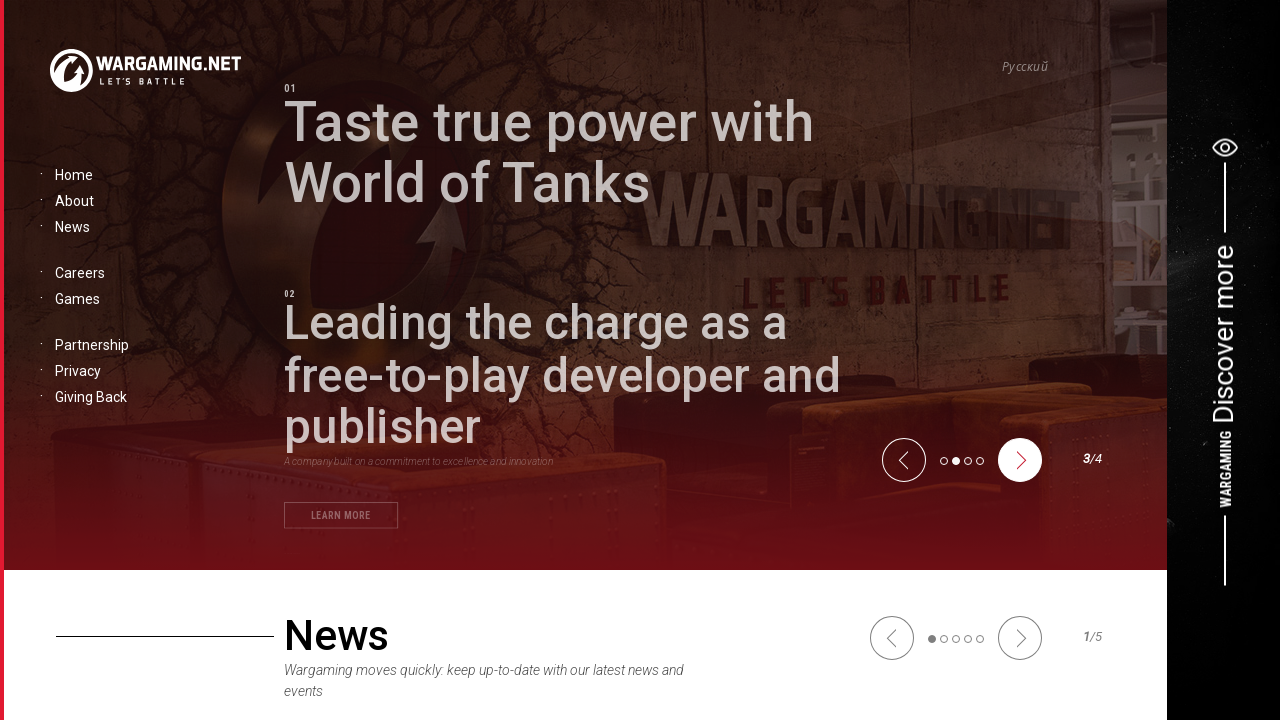

Clicked slider next button (3rd click) at (1020, 460) on .next >> nth=0
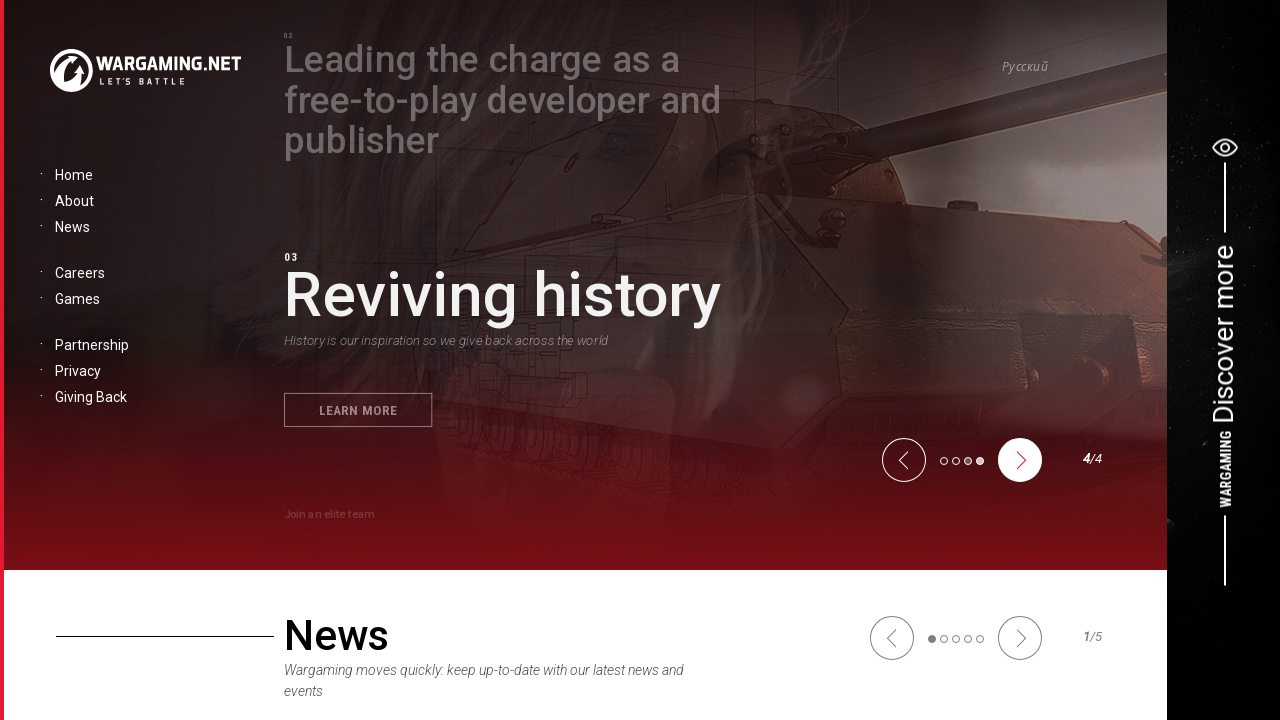

Slider content loaded with heading displayed
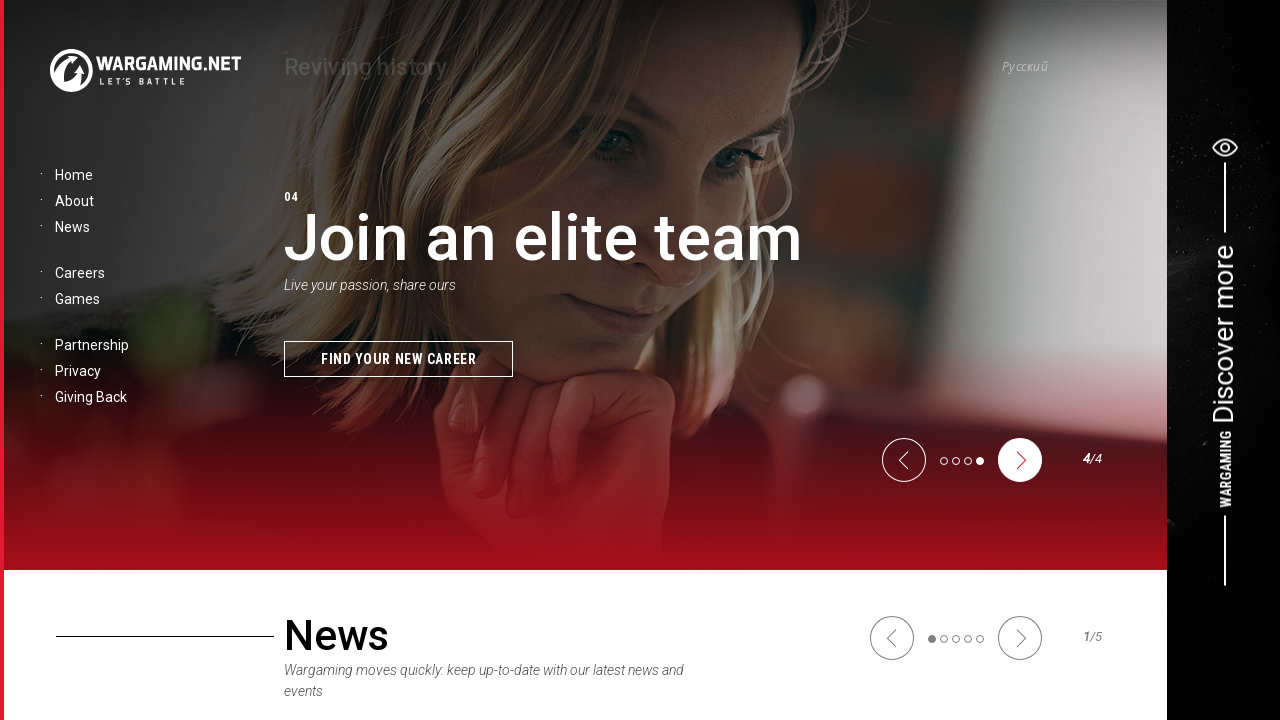

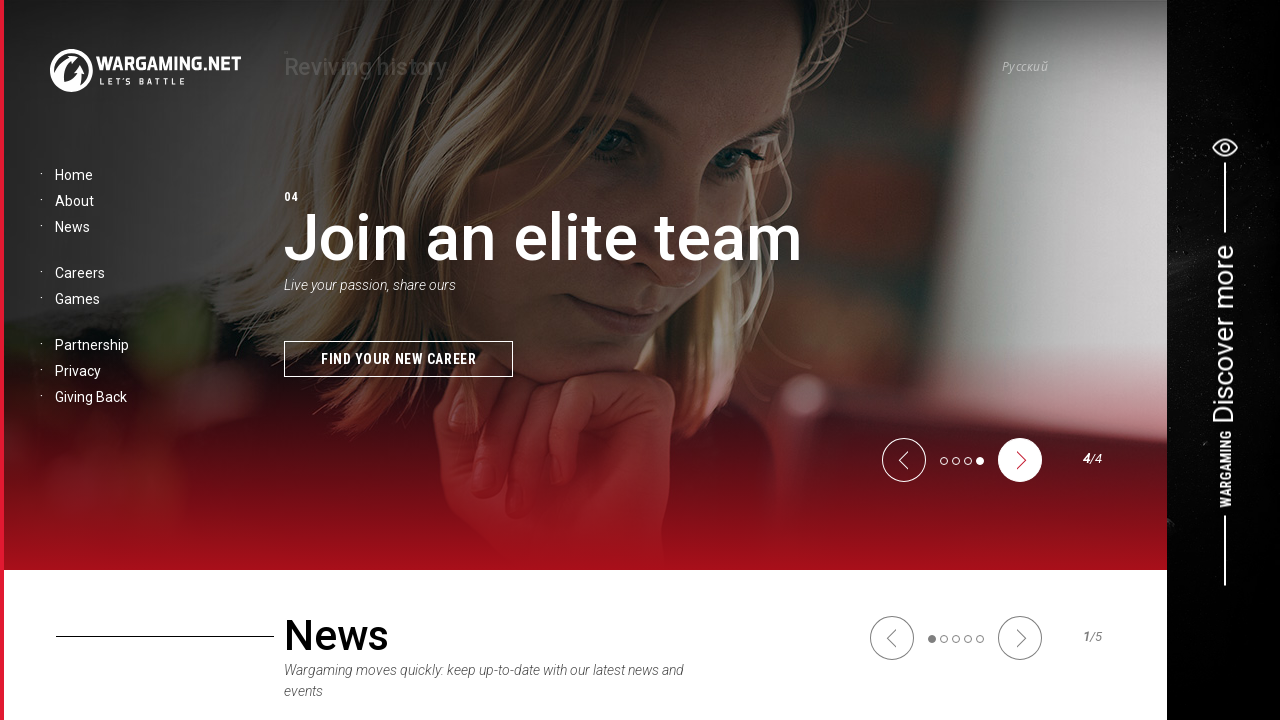